Tests that the complete all checkbox state updates when individual items are checked/unchecked

Starting URL: https://demo.playwright.dev/todomvc

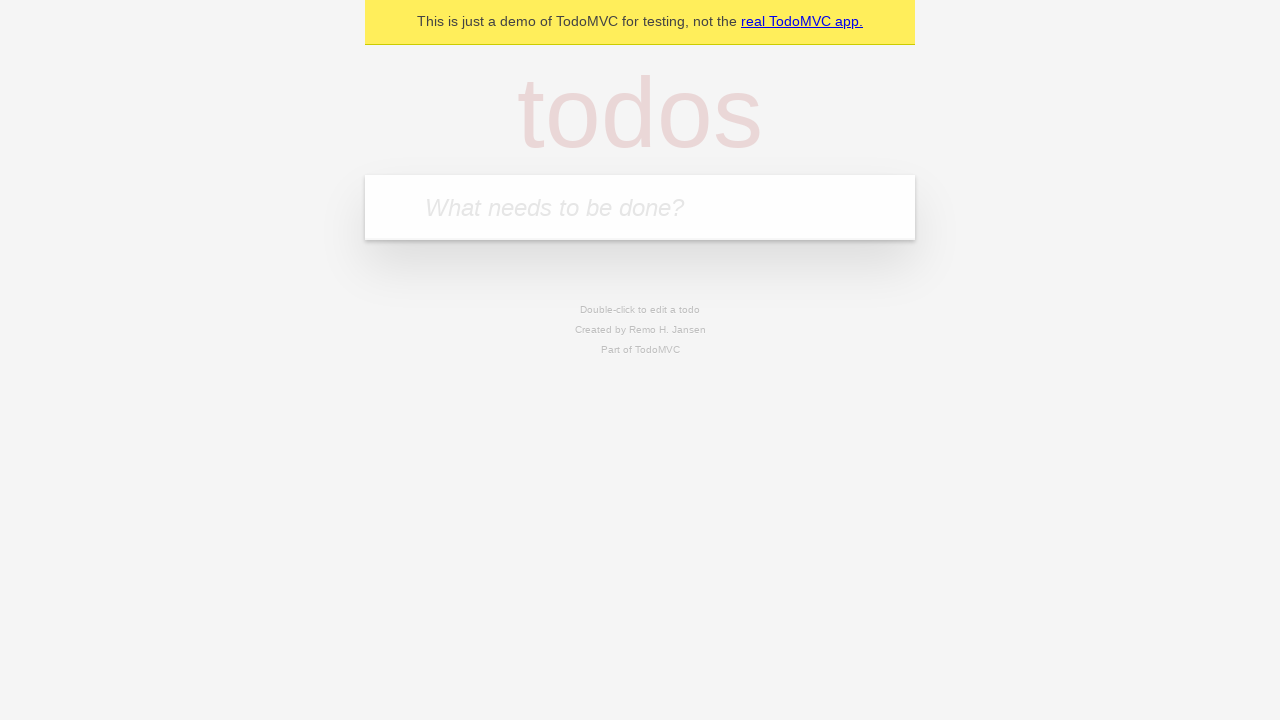

Filled input with 'buy some cheese' on internal:attr=[placeholder="What needs to be done?"i]
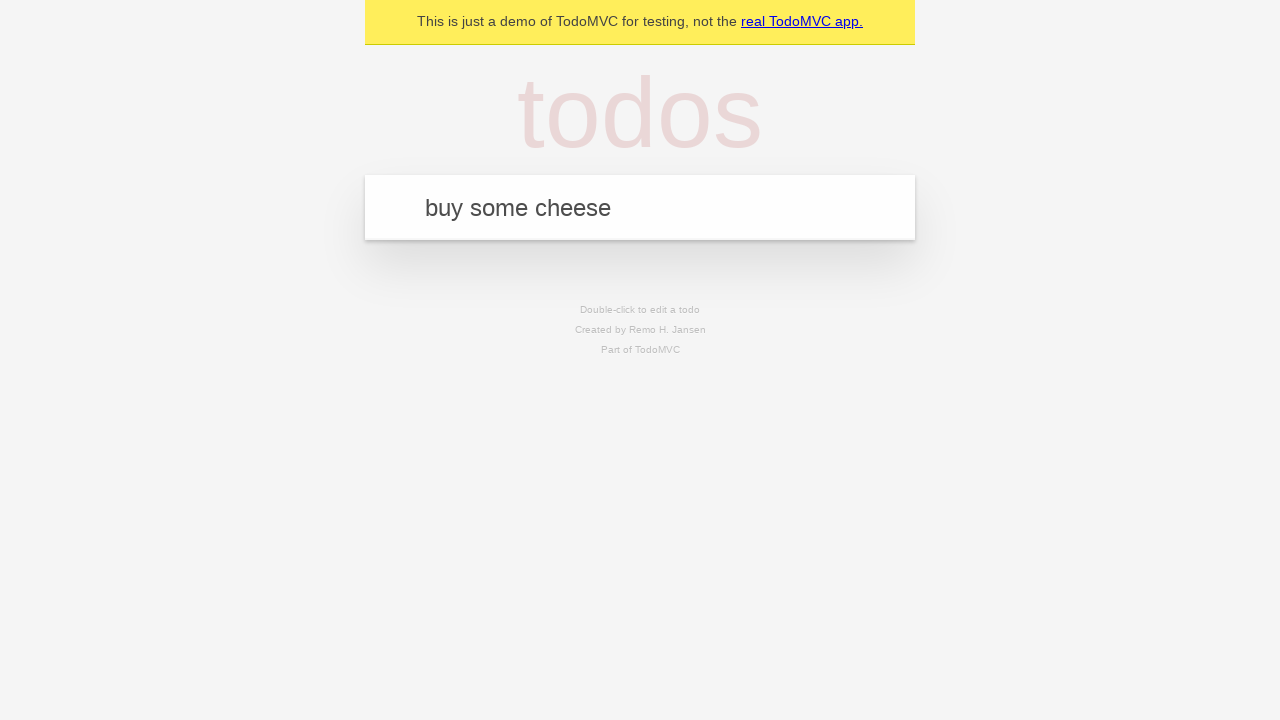

Pressed Enter to add first todo on internal:attr=[placeholder="What needs to be done?"i]
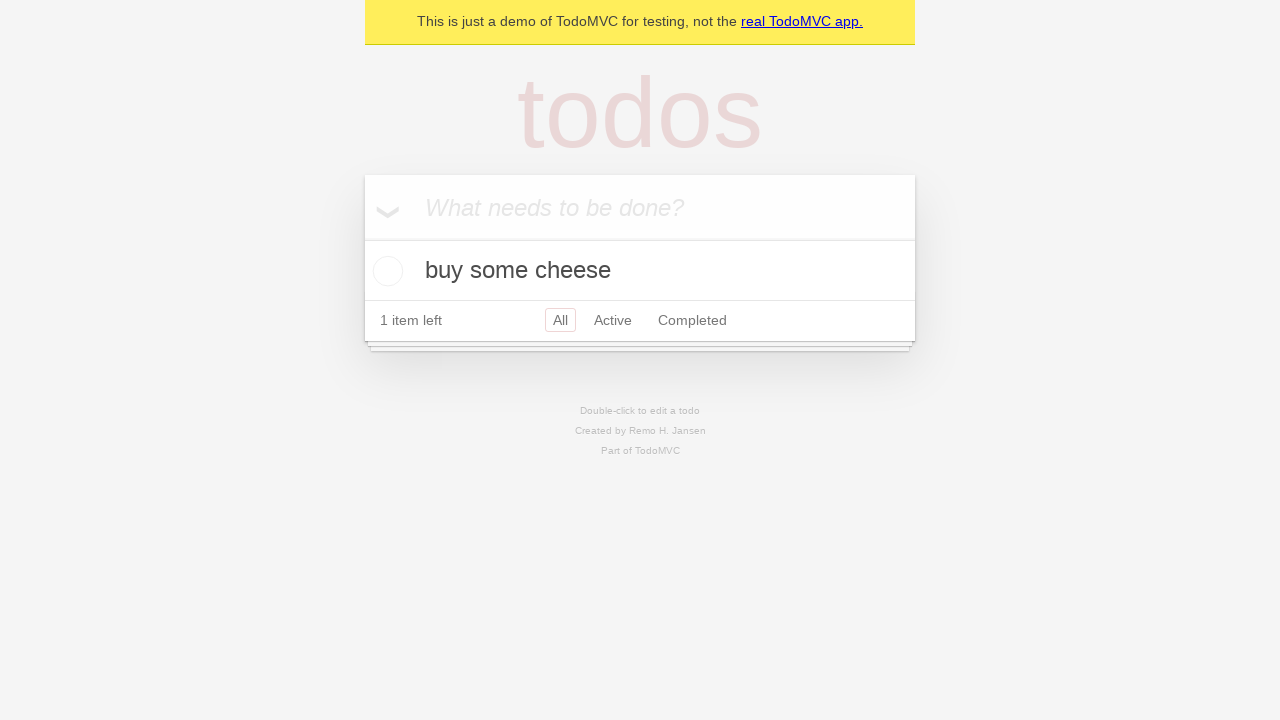

Filled input with 'feed the cat' on internal:attr=[placeholder="What needs to be done?"i]
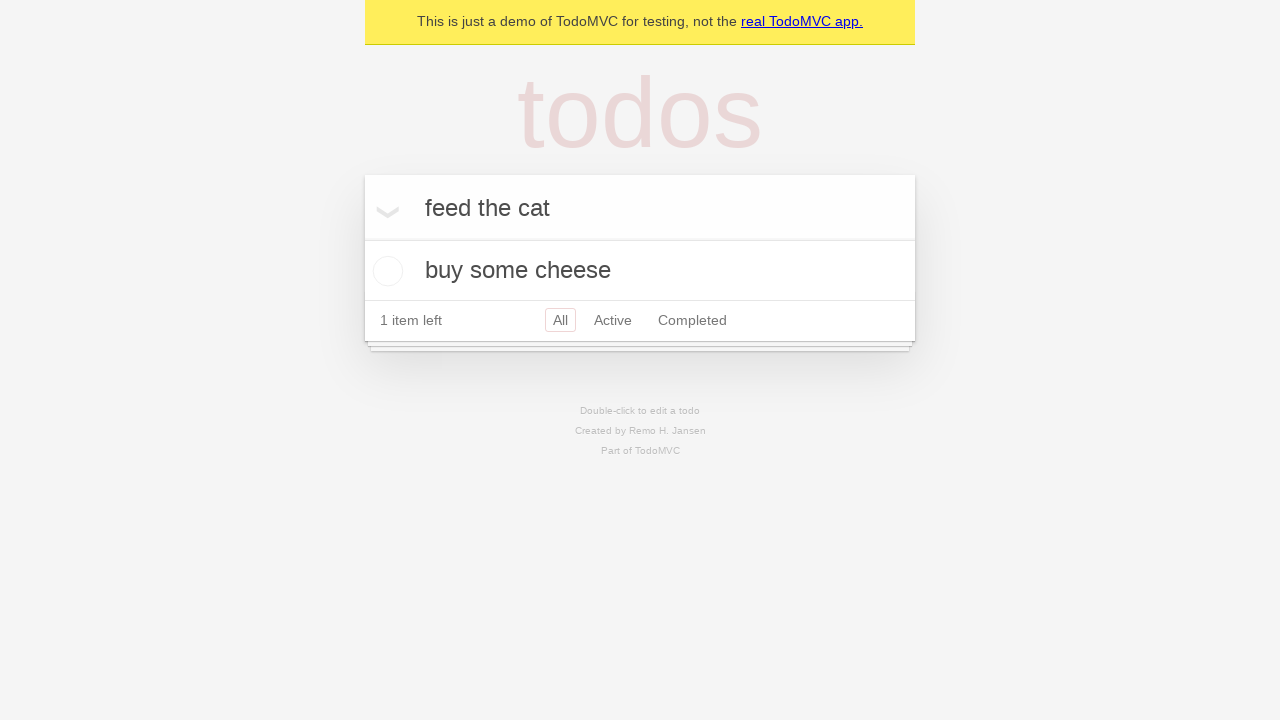

Pressed Enter to add second todo on internal:attr=[placeholder="What needs to be done?"i]
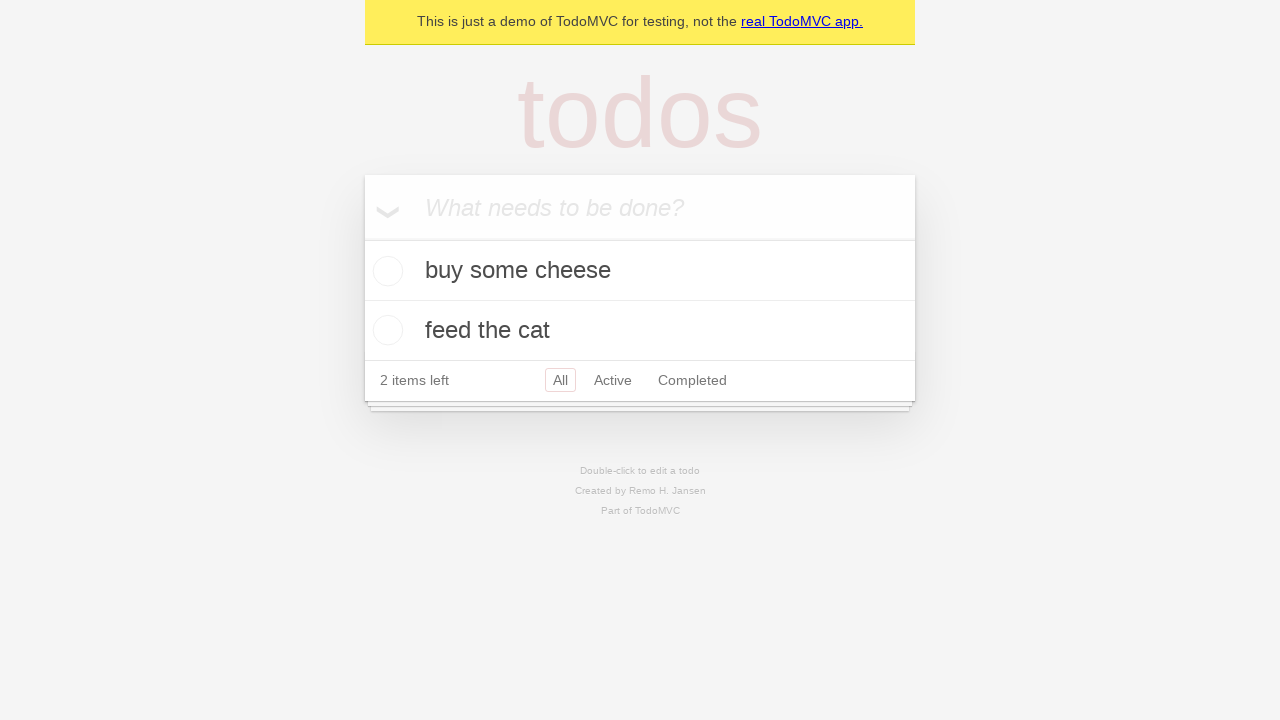

Filled input with 'book a doctors appointment' on internal:attr=[placeholder="What needs to be done?"i]
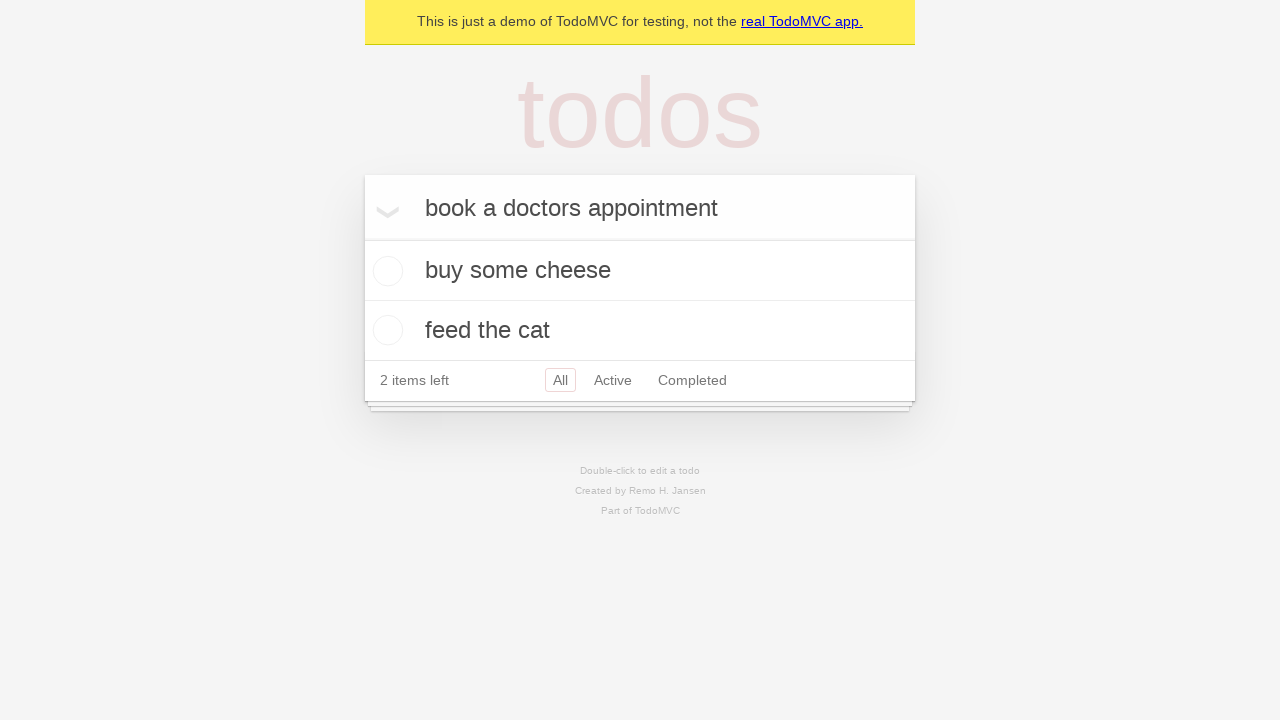

Pressed Enter to add third todo on internal:attr=[placeholder="What needs to be done?"i]
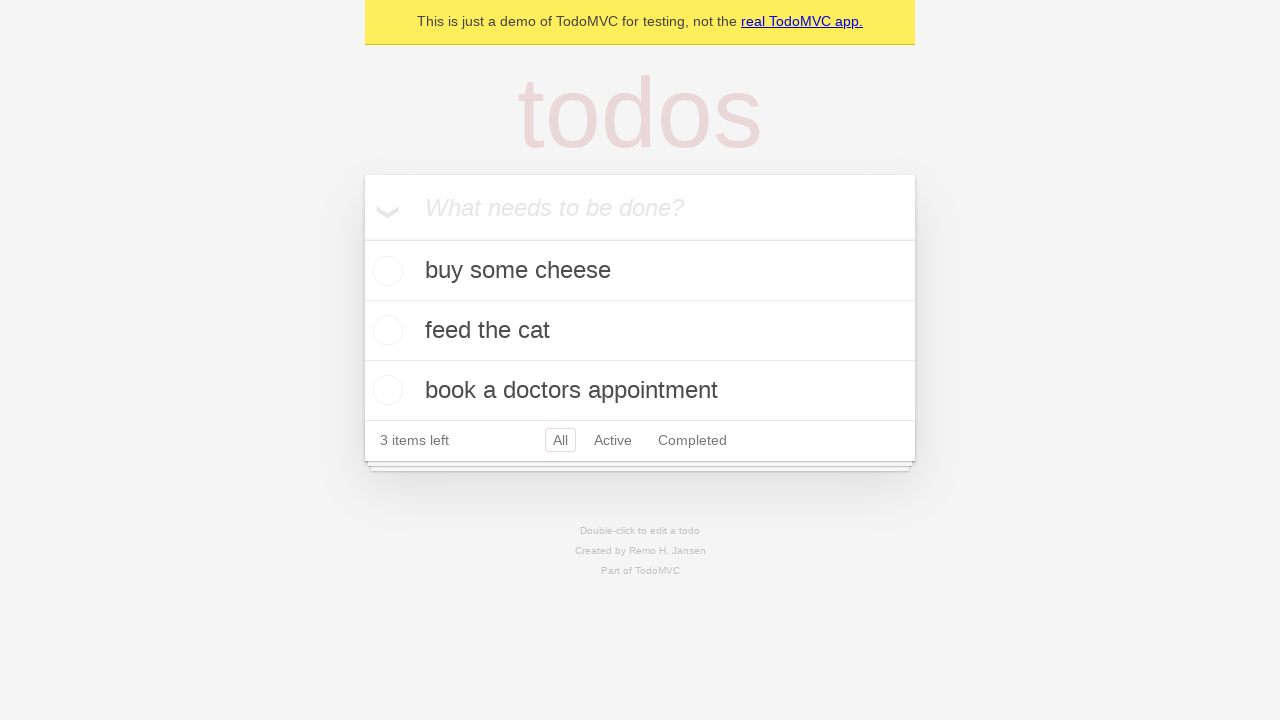

Clicked 'Mark all as complete' checkbox to check all todos at (362, 238) on internal:label="Mark all as complete"i
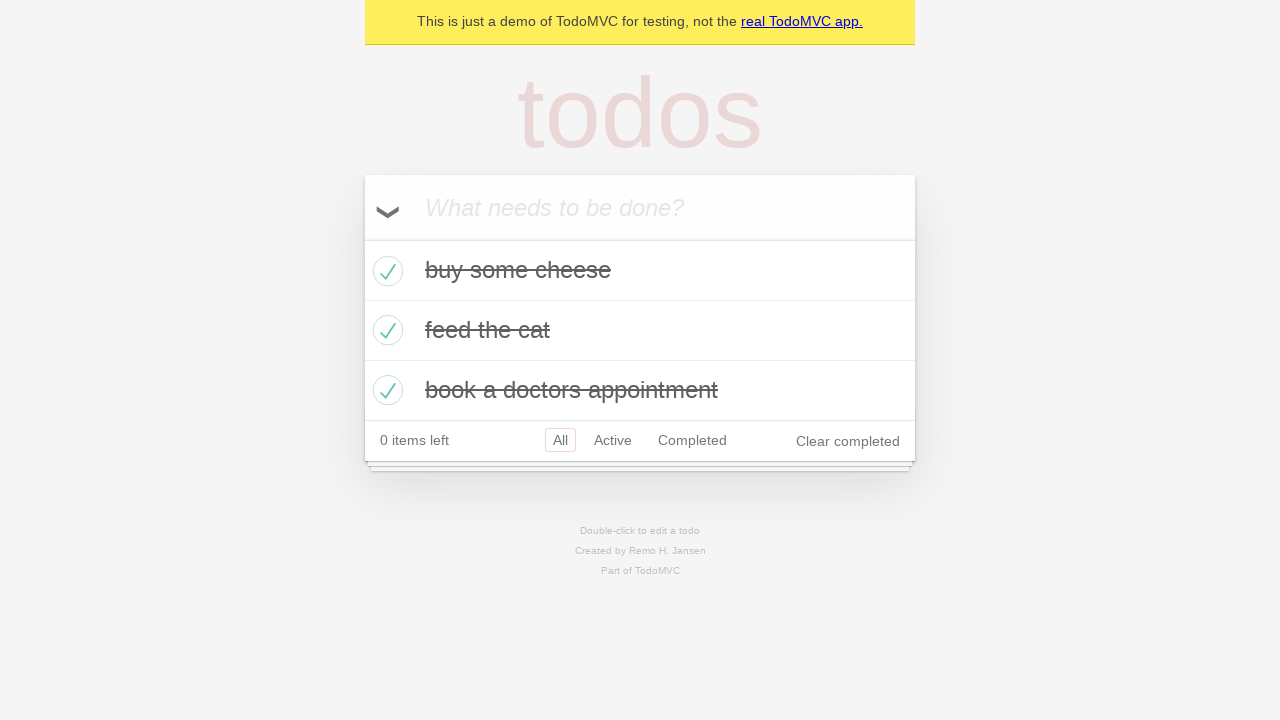

Unchecked first todo item checkbox at (385, 271) on [data-testid='todo-item'] >> nth=0 >> internal:role=checkbox
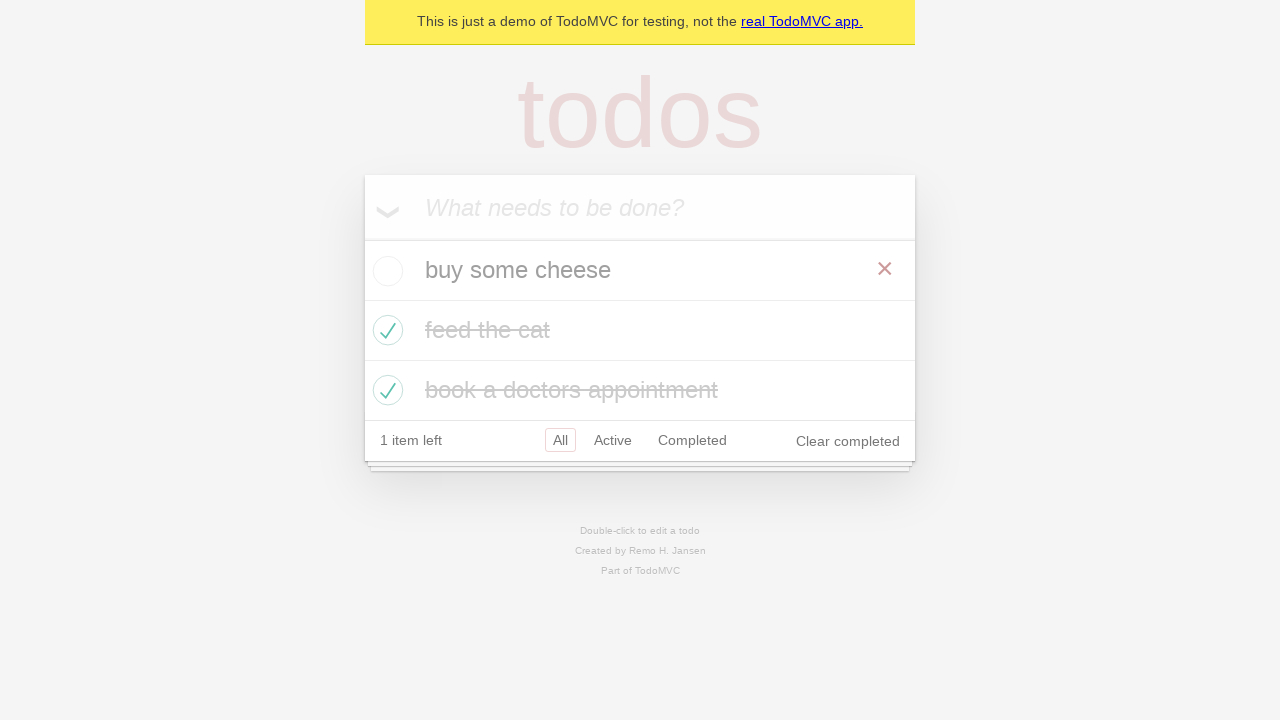

Re-checked first todo item checkbox at (385, 271) on [data-testid='todo-item'] >> nth=0 >> internal:role=checkbox
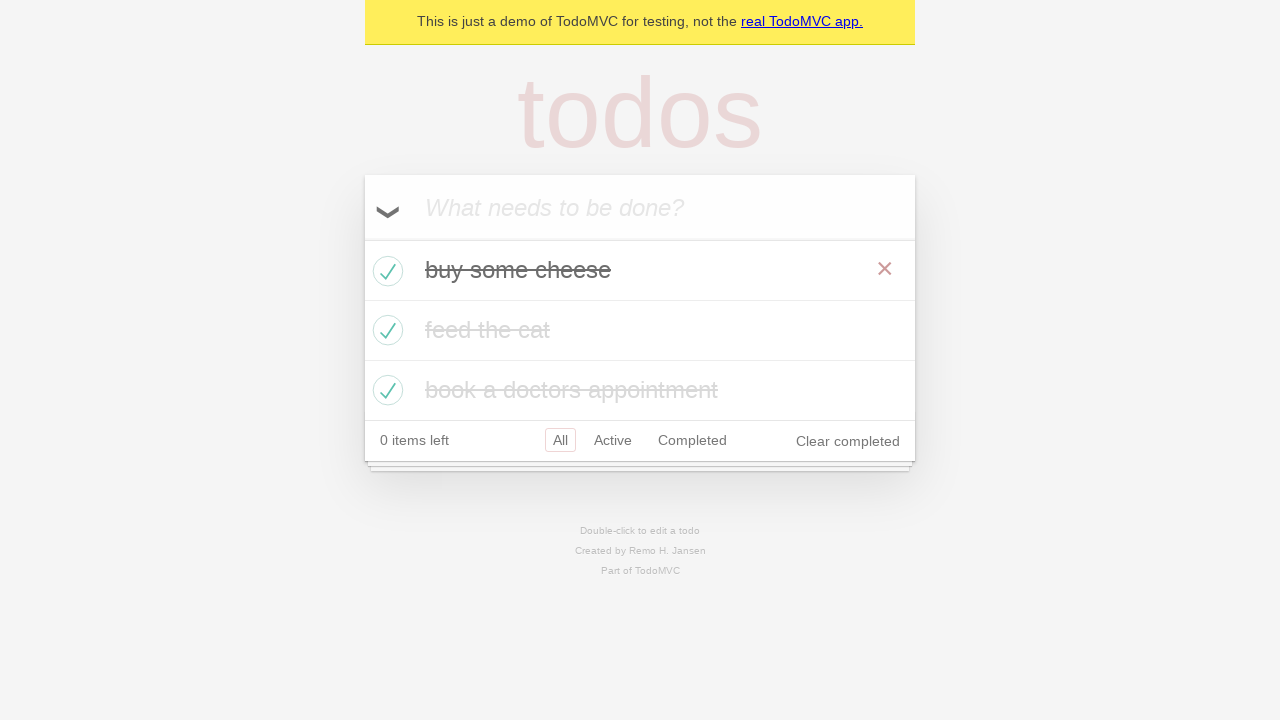

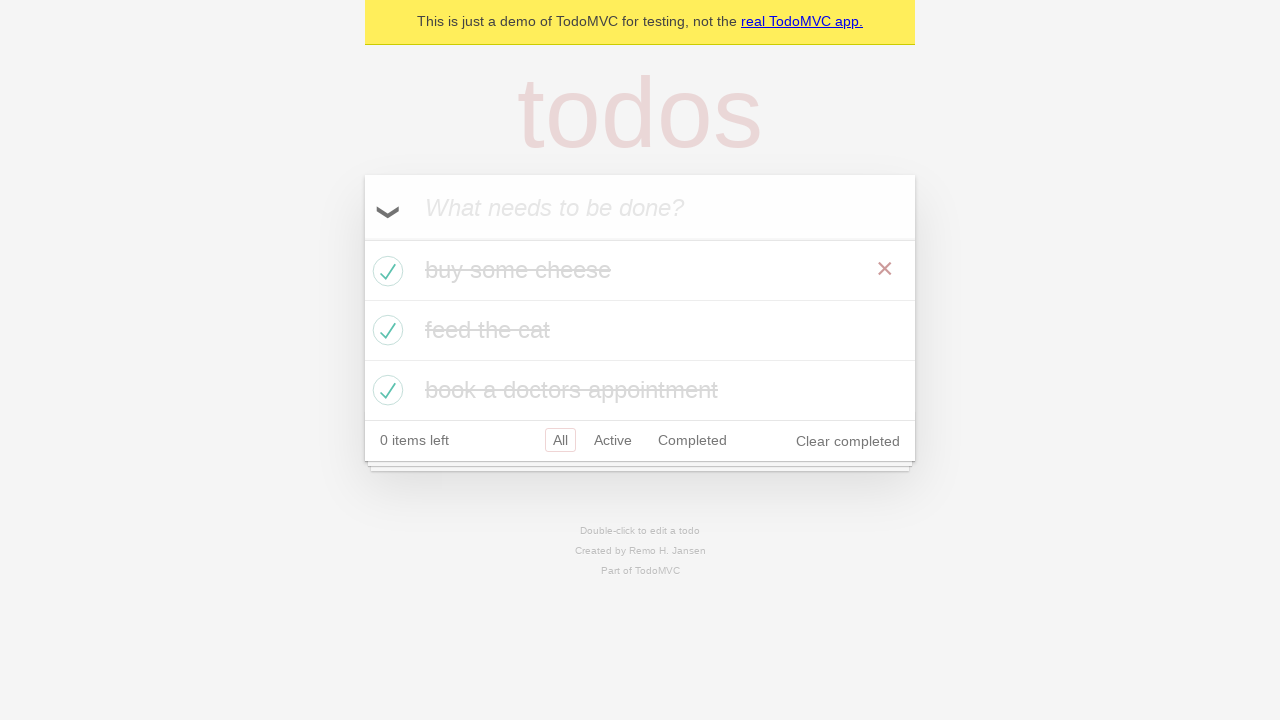